Tests a slow calculator web application by setting a delay value, performing an addition operation (7 + 8), and verifying the result displays 15.

Starting URL: https://bonigarcia.dev/selenium-webdriver-java/slow-calculator.html

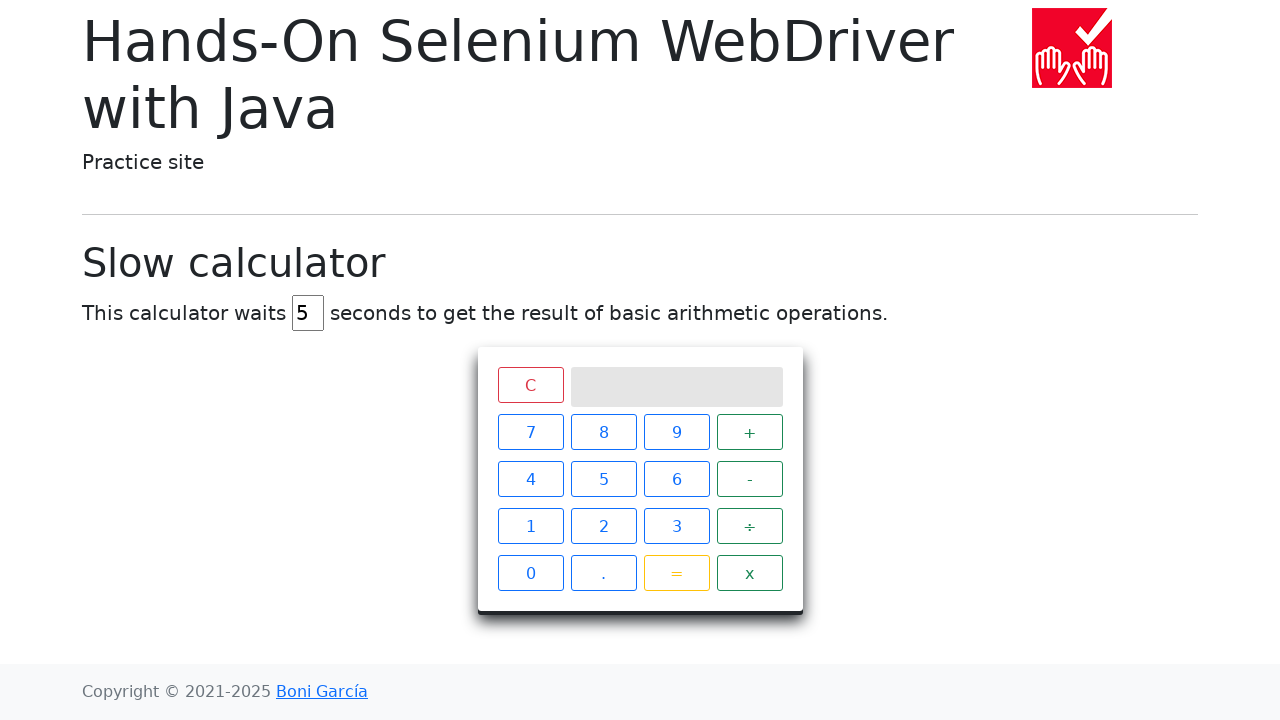

Cleared the delay input field on #delay
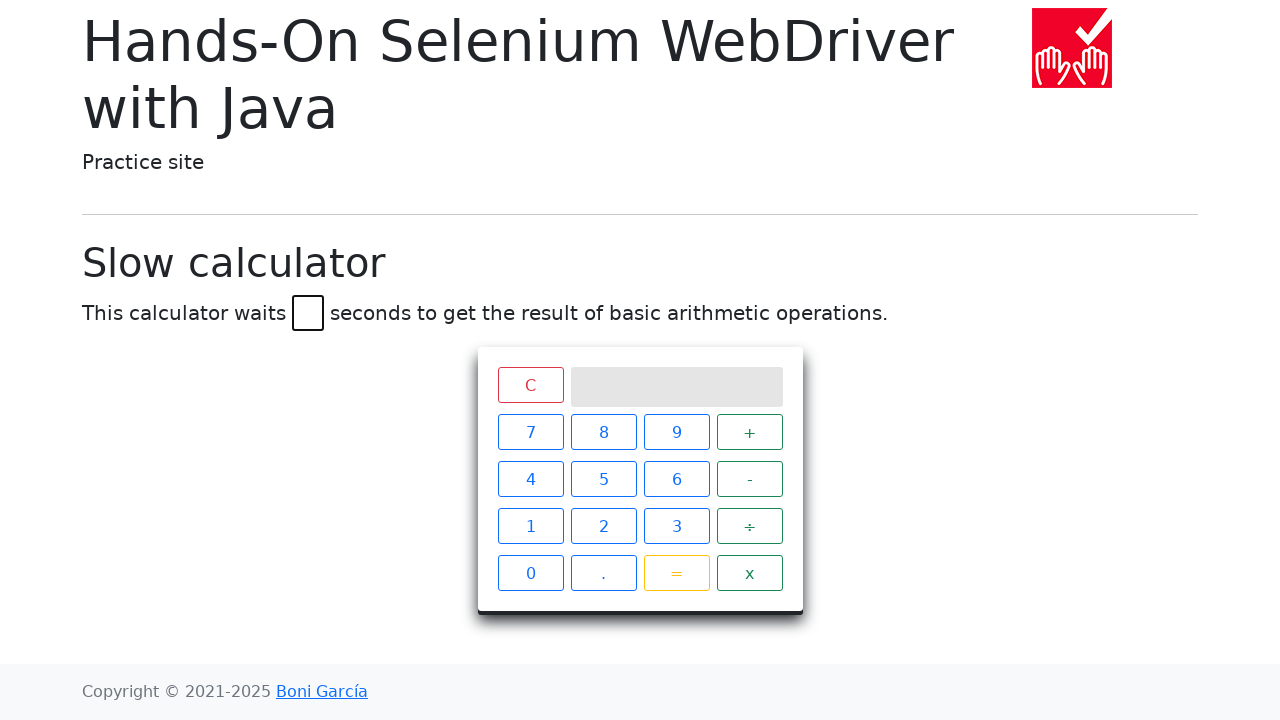

Set delay value to 46 seconds on #delay
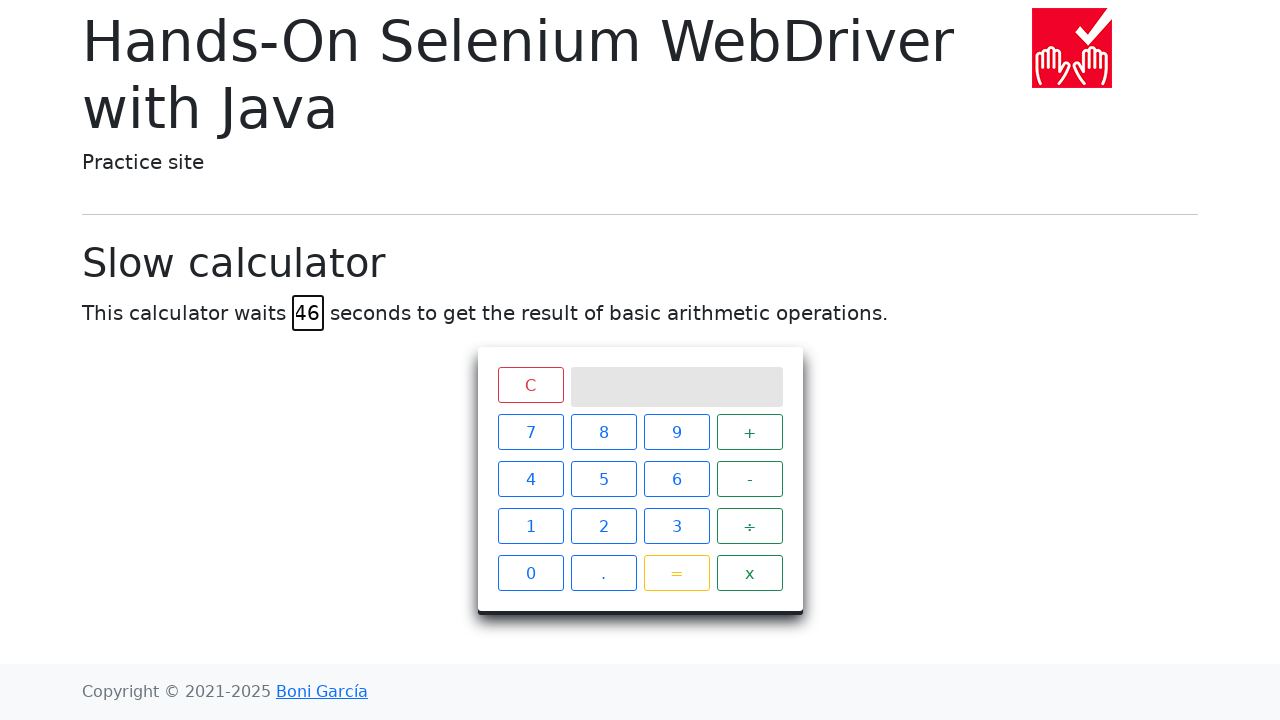

Clicked button 7 at (530, 432) on xpath=//span[text()='7']
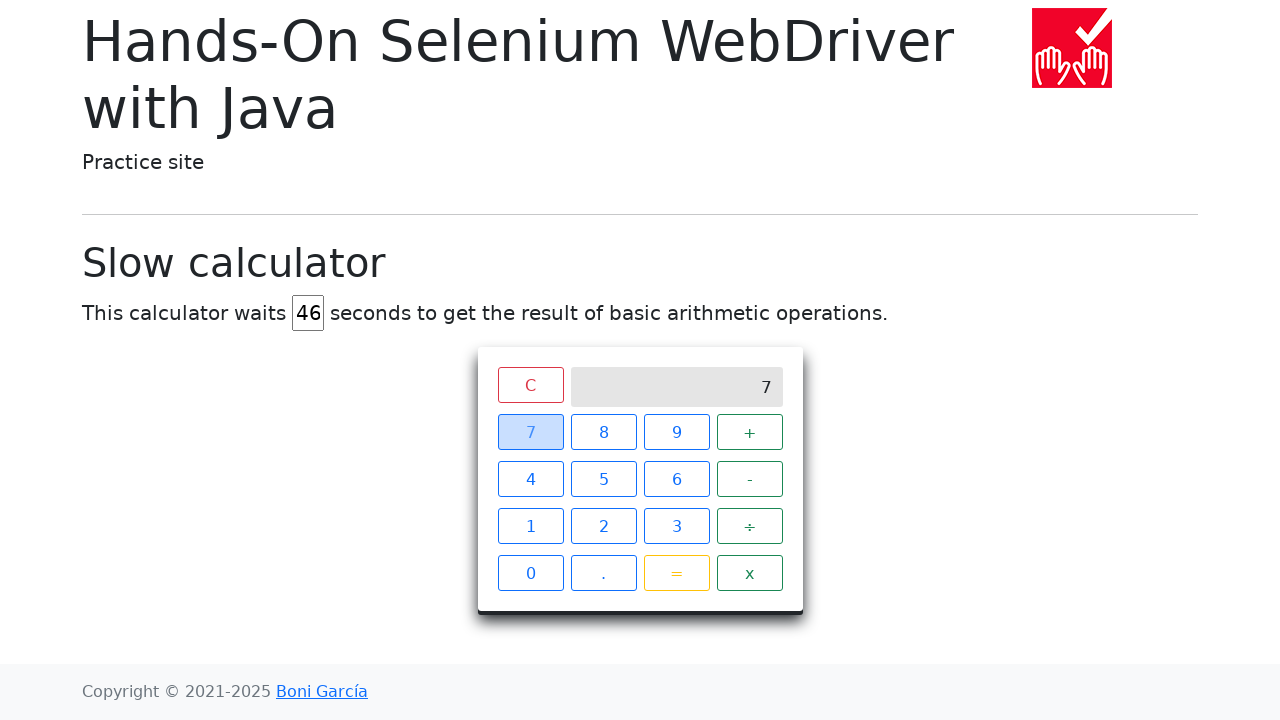

Clicked button + (addition operator) at (750, 432) on xpath=//span[text()='+']
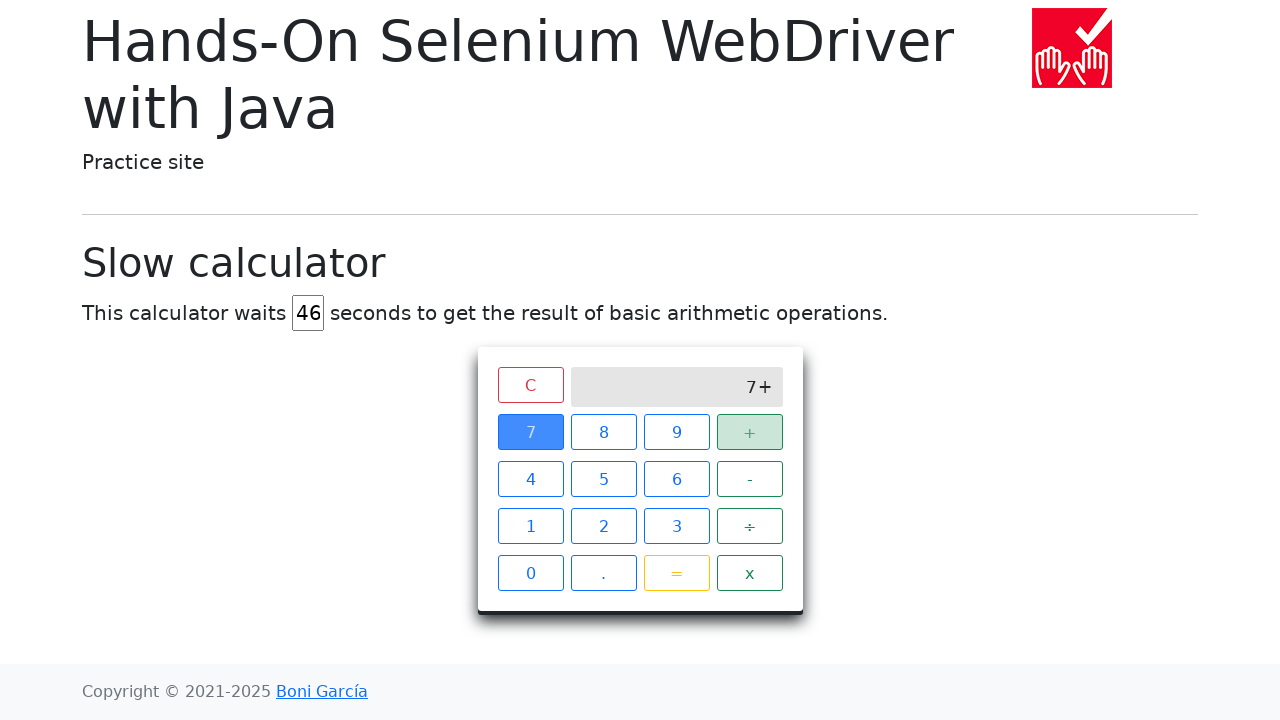

Clicked button 8 at (604, 432) on xpath=//span[text()='8']
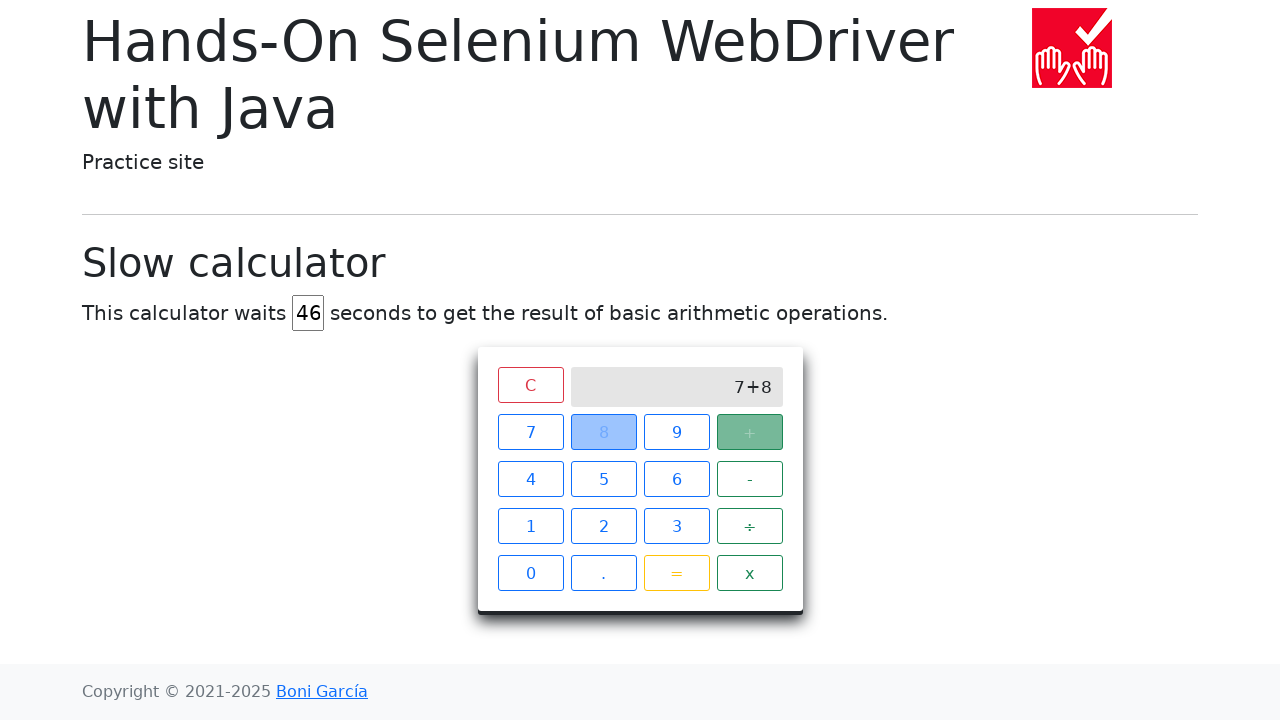

Clicked button = (equals) to calculate 7 + 8 at (676, 573) on xpath=//span[text()='=']
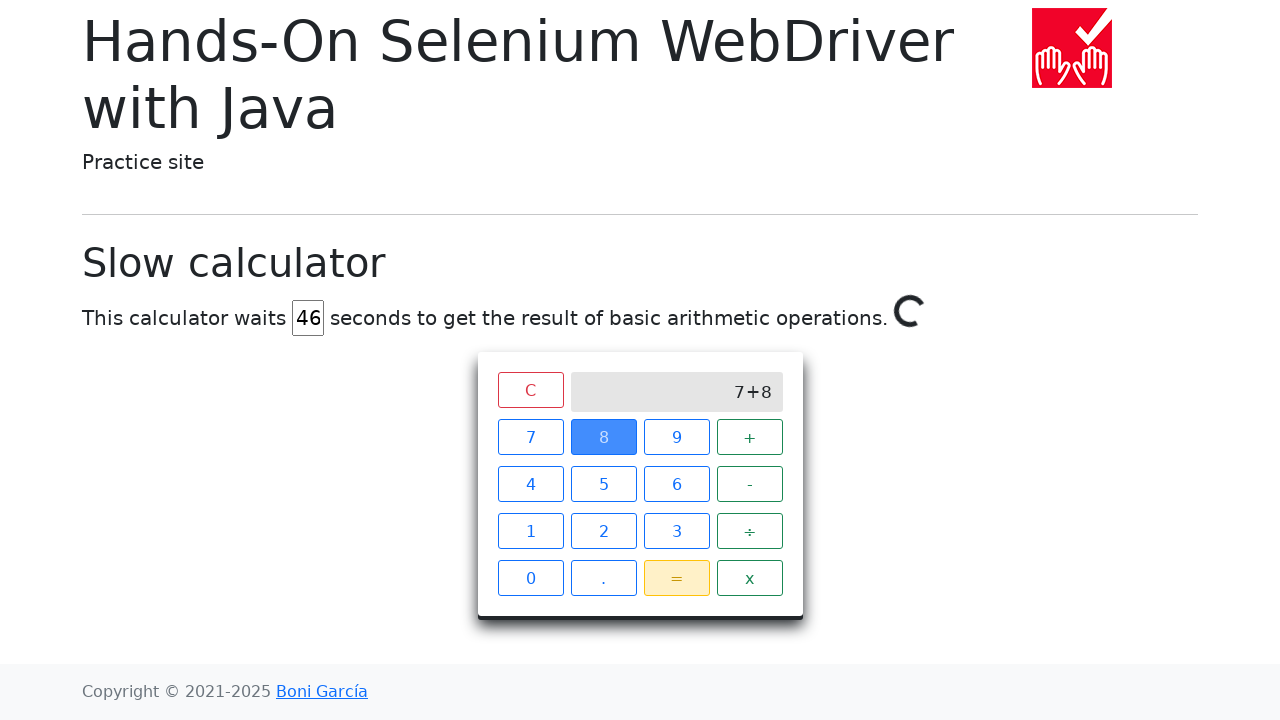

Result of 15 displayed on the calculator screen
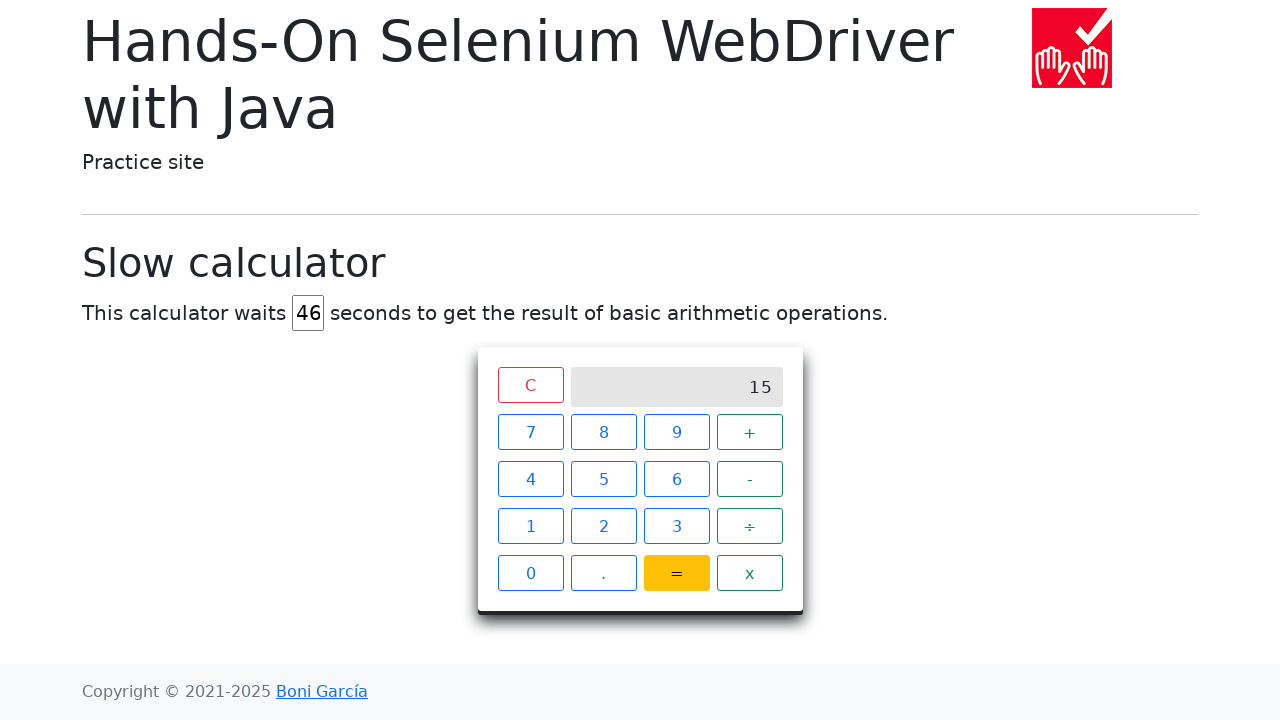

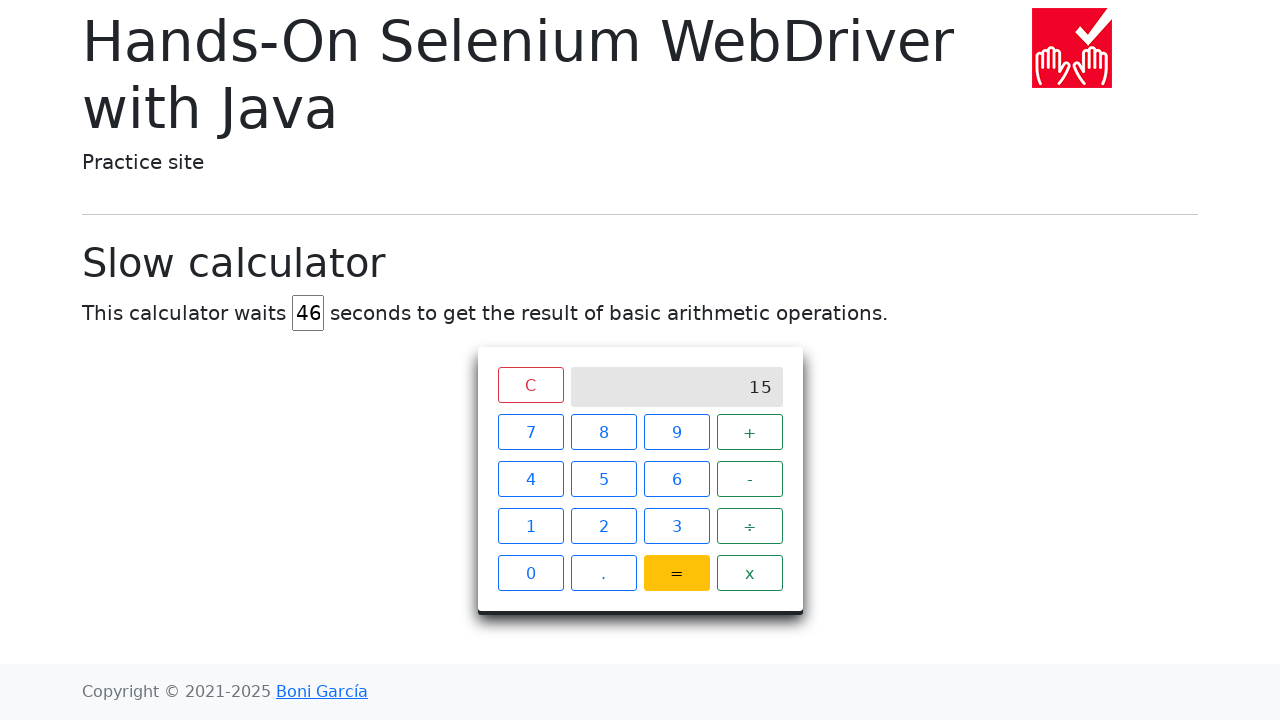